Tests the surgeon search functionality on the Brazilian Society of Plastic Surgery website by entering a surgeon name, clicking the search button, and opening a profile from the search results.

Starting URL: https://www.cirurgiaplastica.org.br/encontre-um-cirurgiao/#busca-cirurgiao

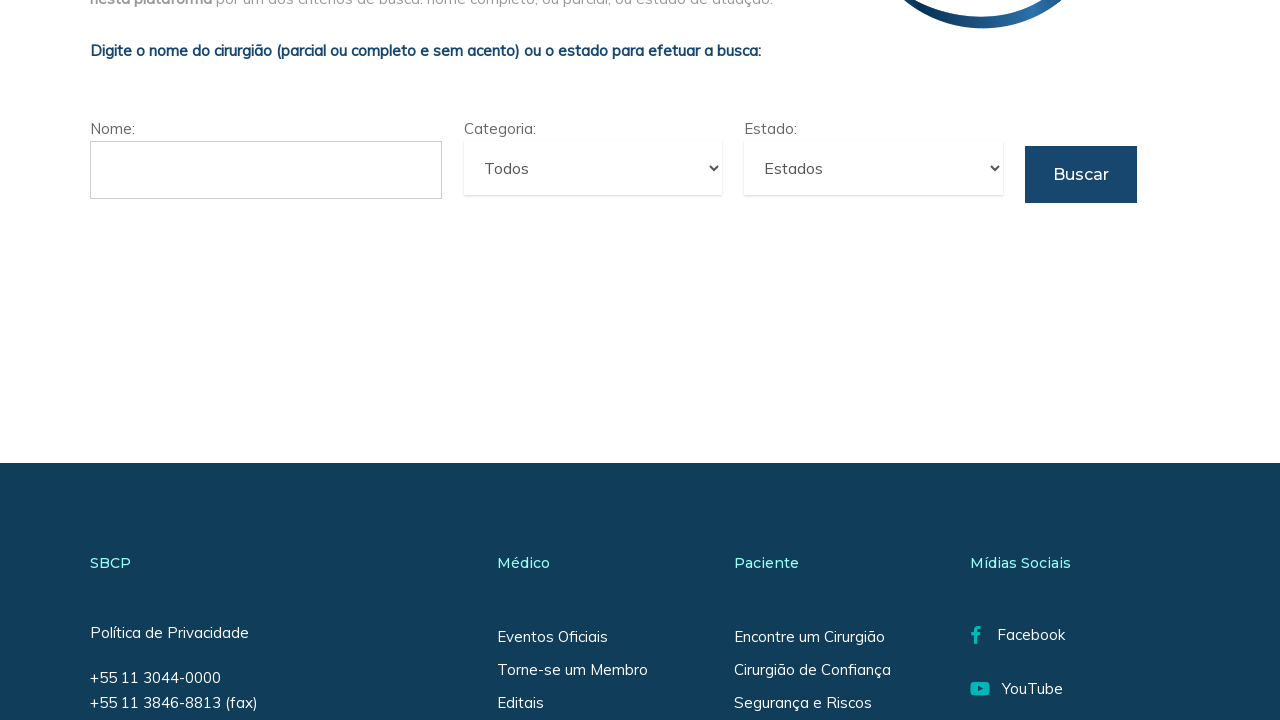

Page DOM content loaded
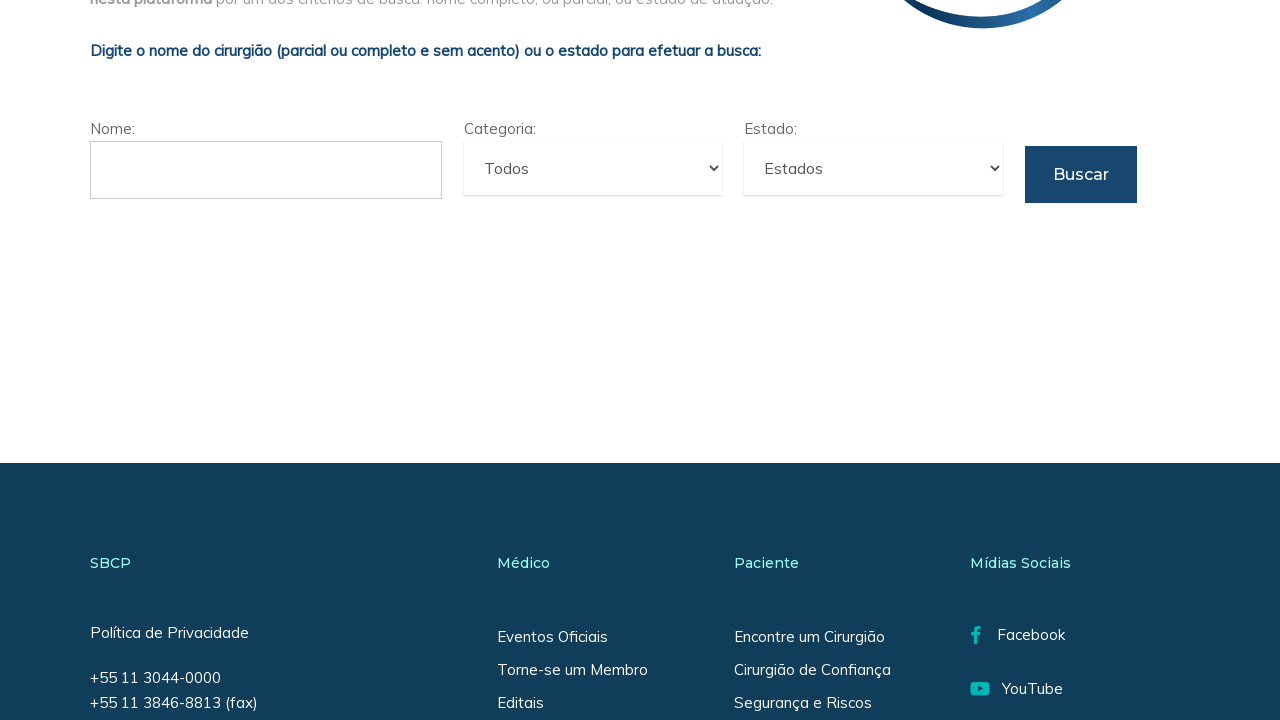

Filled surgeon name search field with 'Carlos Silva' using selector 'input#cirurgiao_nome' on input#cirurgiao_nome
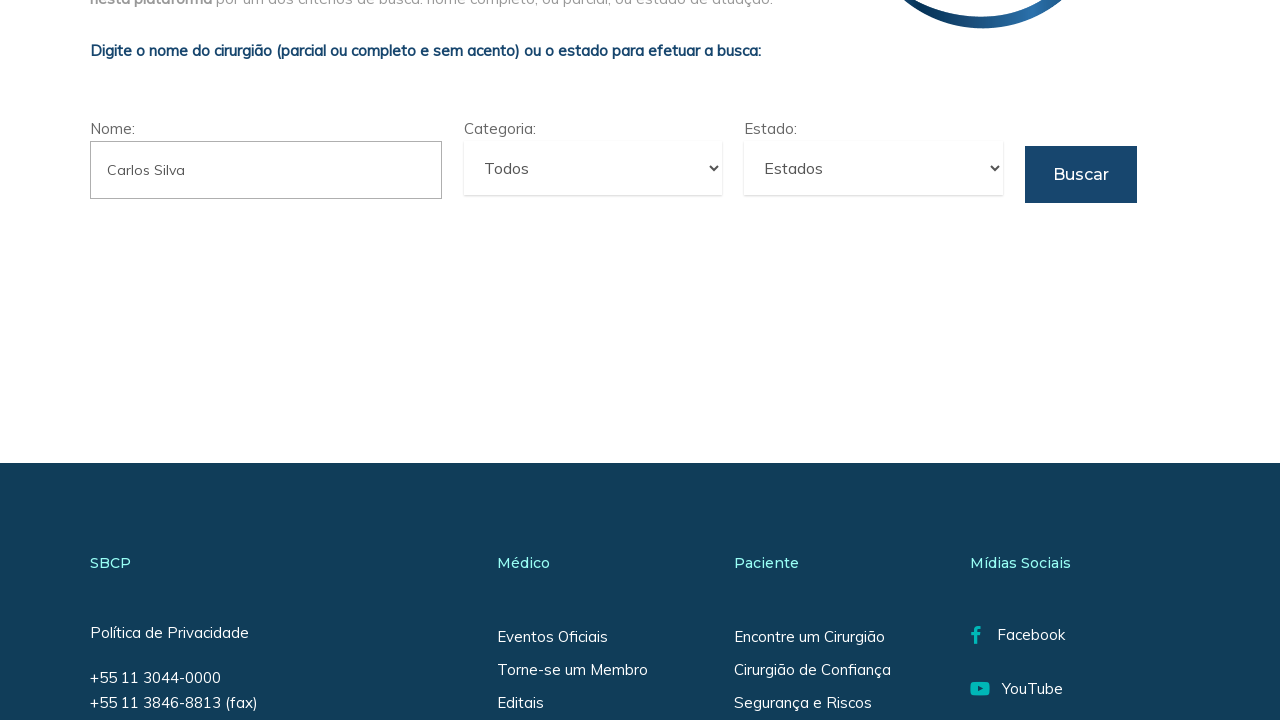

Clicked search button using selector 'input#cirurgiao_submit' at (1081, 174) on input#cirurgiao_submit
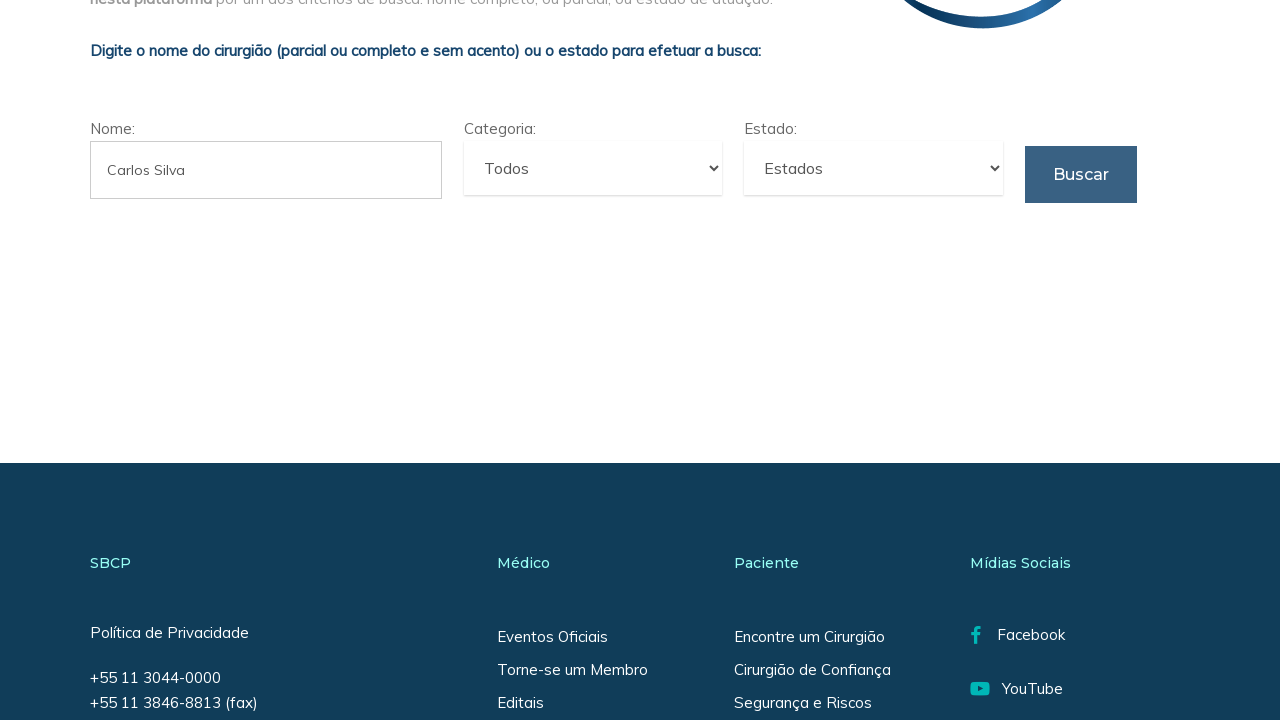

Search results loaded successfully
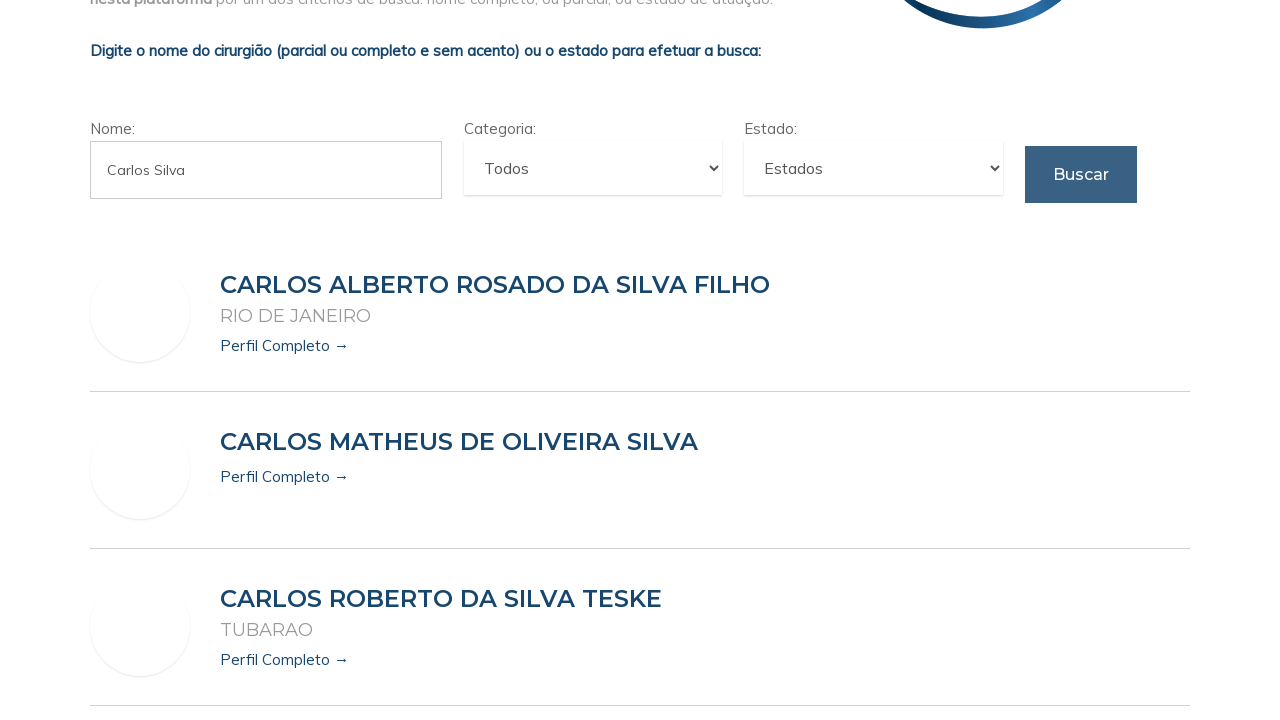

First surgeon profile link found and ready
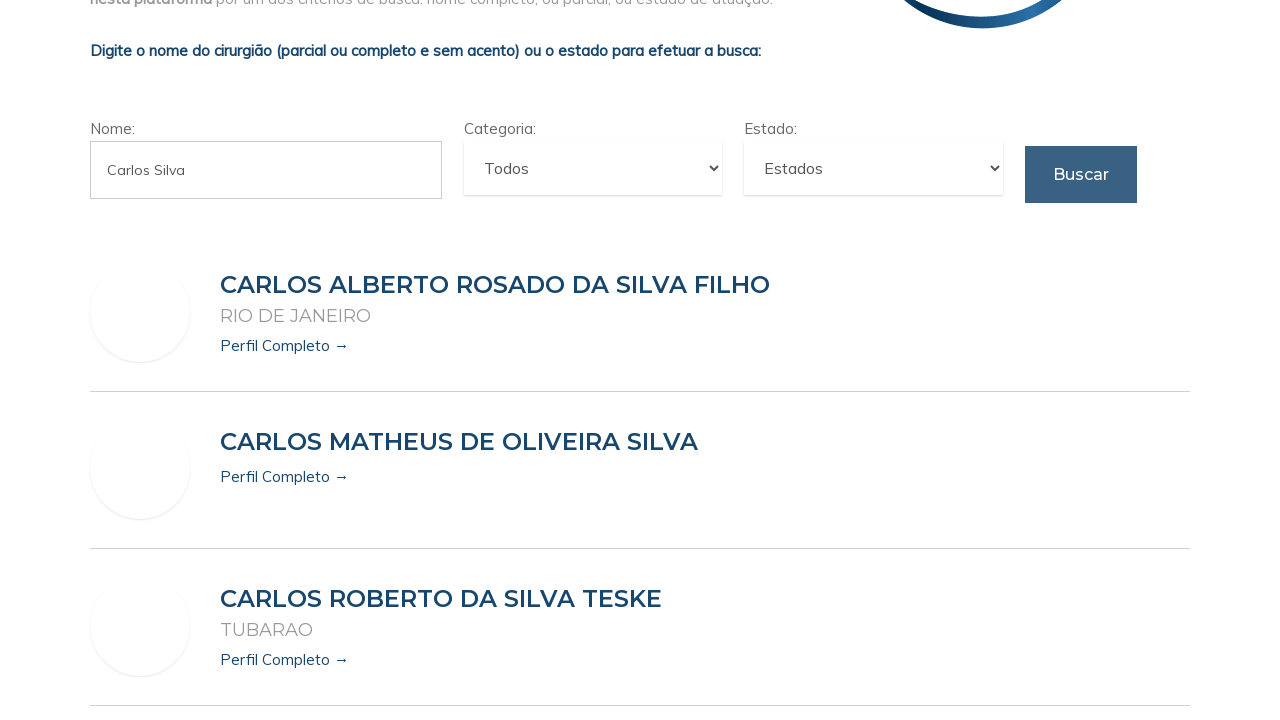

Clicked on first surgeon profile link at (285, 346) on .cirurgiao-perfil-link, a:has-text('Perfil Completo') >> nth=0
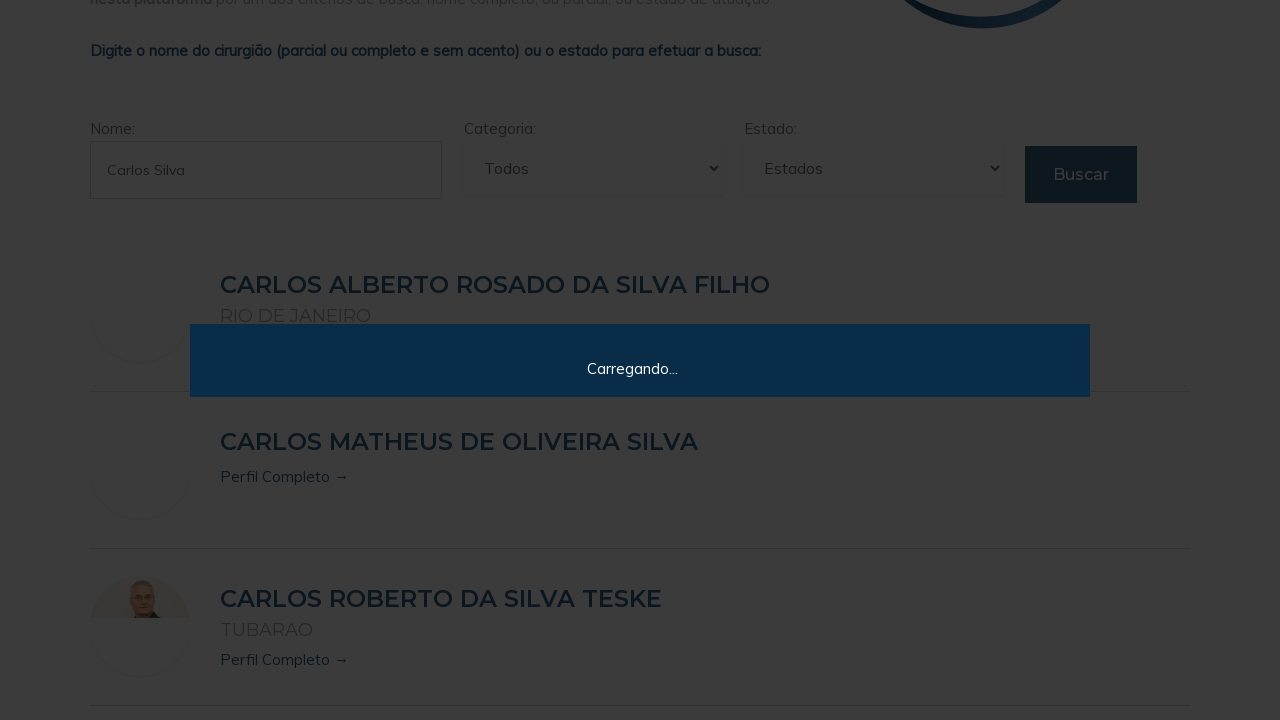

Surgeon profile modal appeared
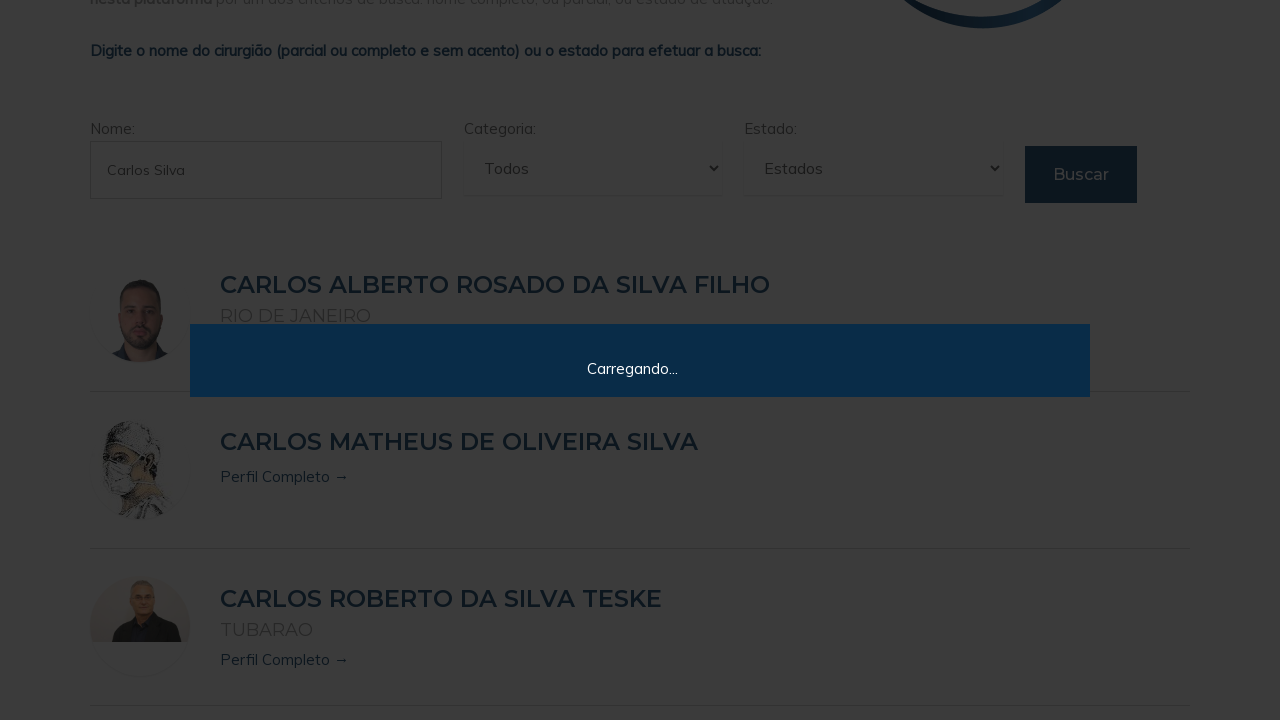

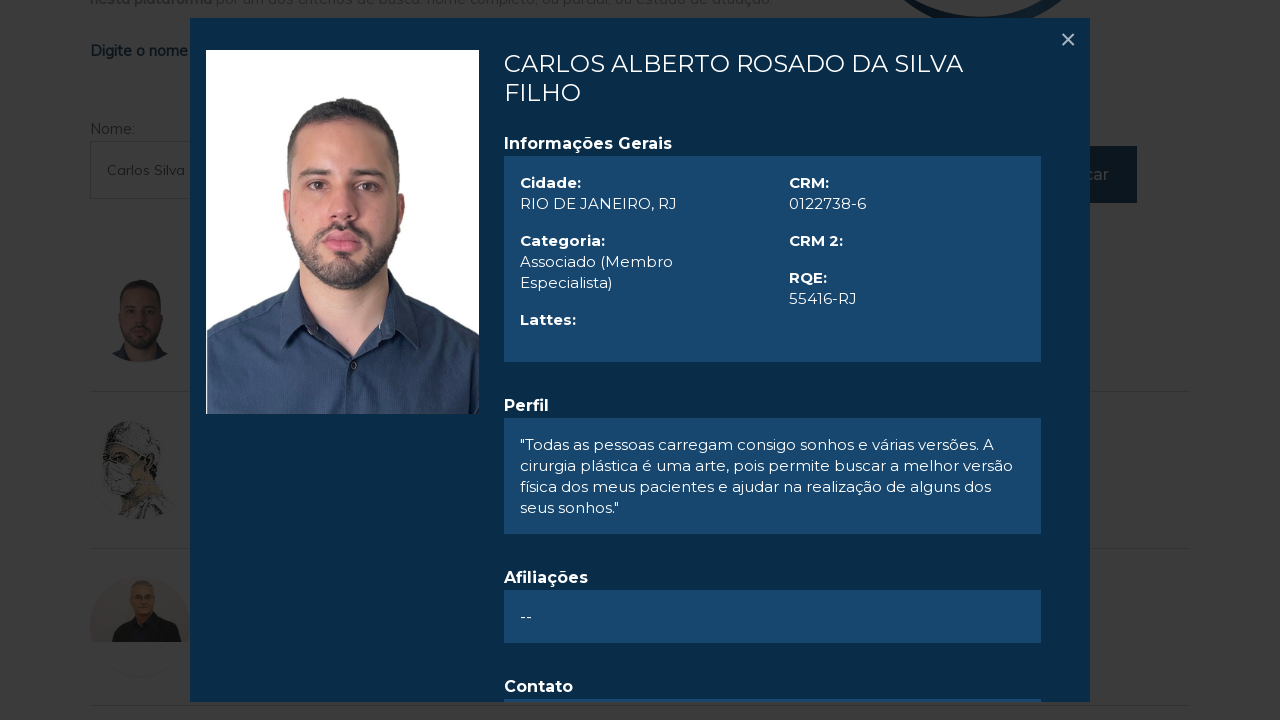